Tests a registration form by filling in first name, last name, and email fields, then submitting and verifying the success message

Starting URL: http://suninjuly.github.io/registration1.html

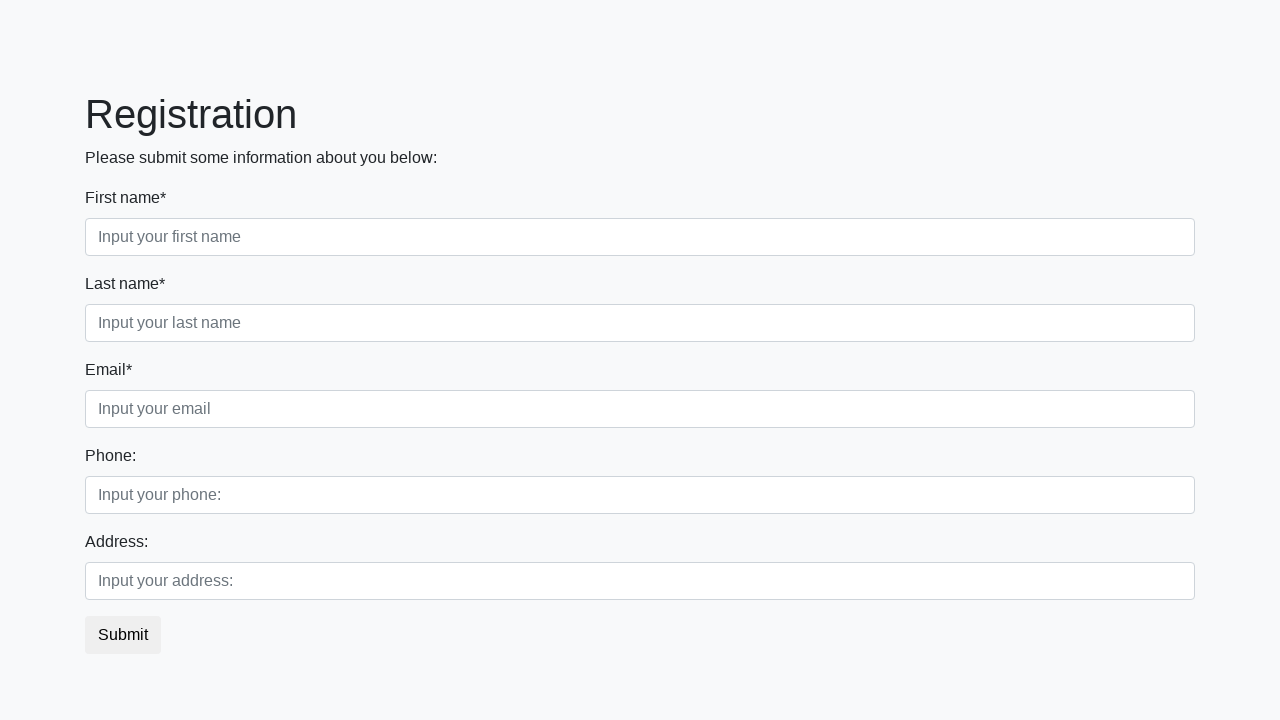

Navigated to registration form page
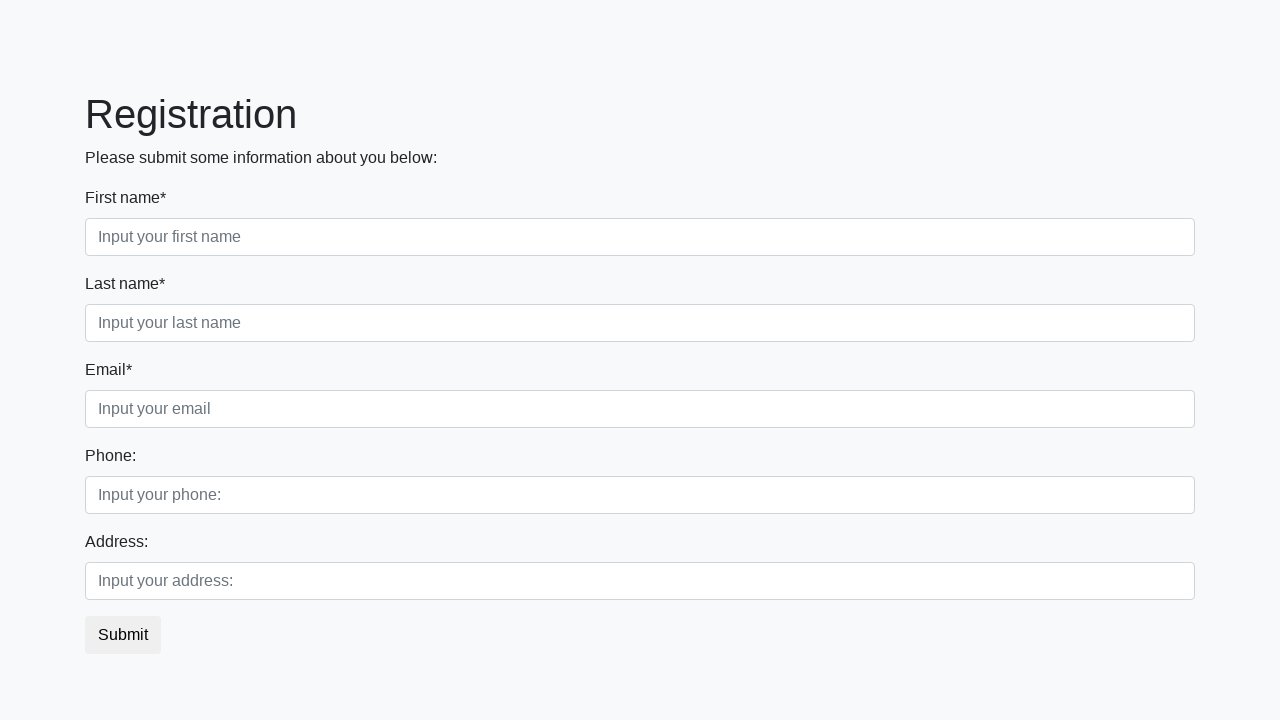

Filled first name field with 'Ivan' on input.form-control.first[placeholder='Input your first name']
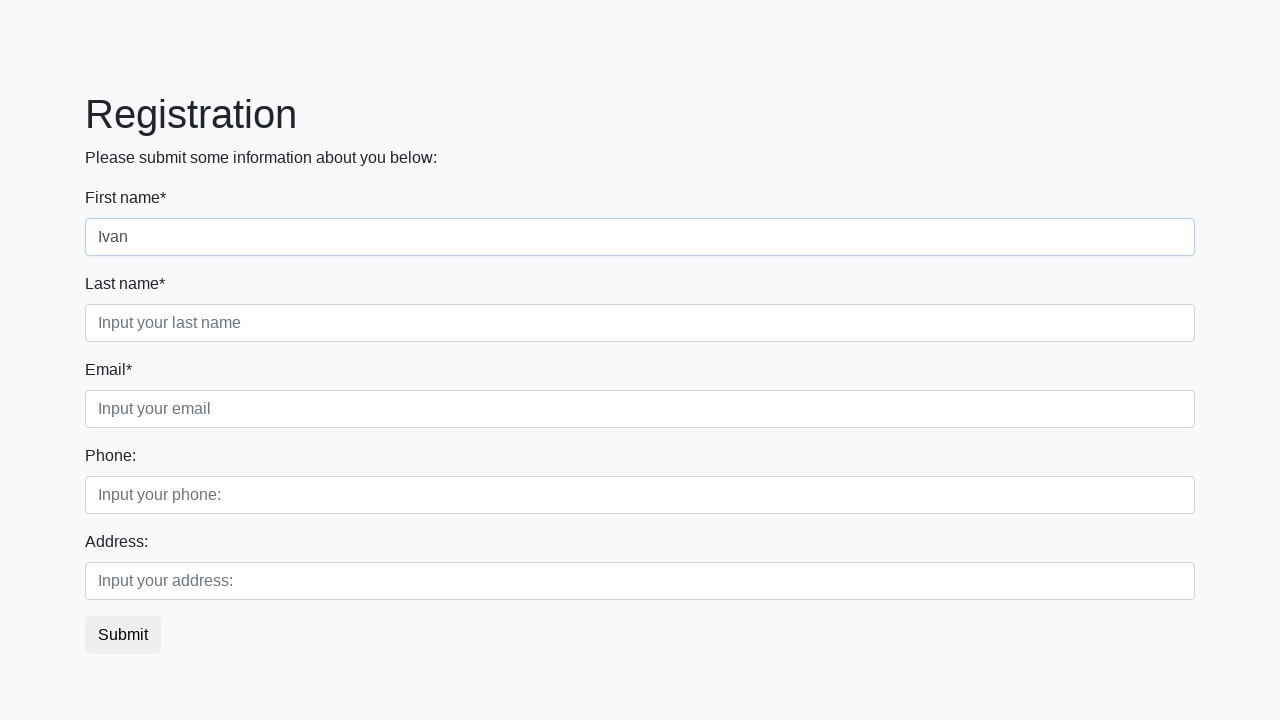

Filled last name field with 'Ivanov' on input.form-control.second[placeholder='Input your last name']
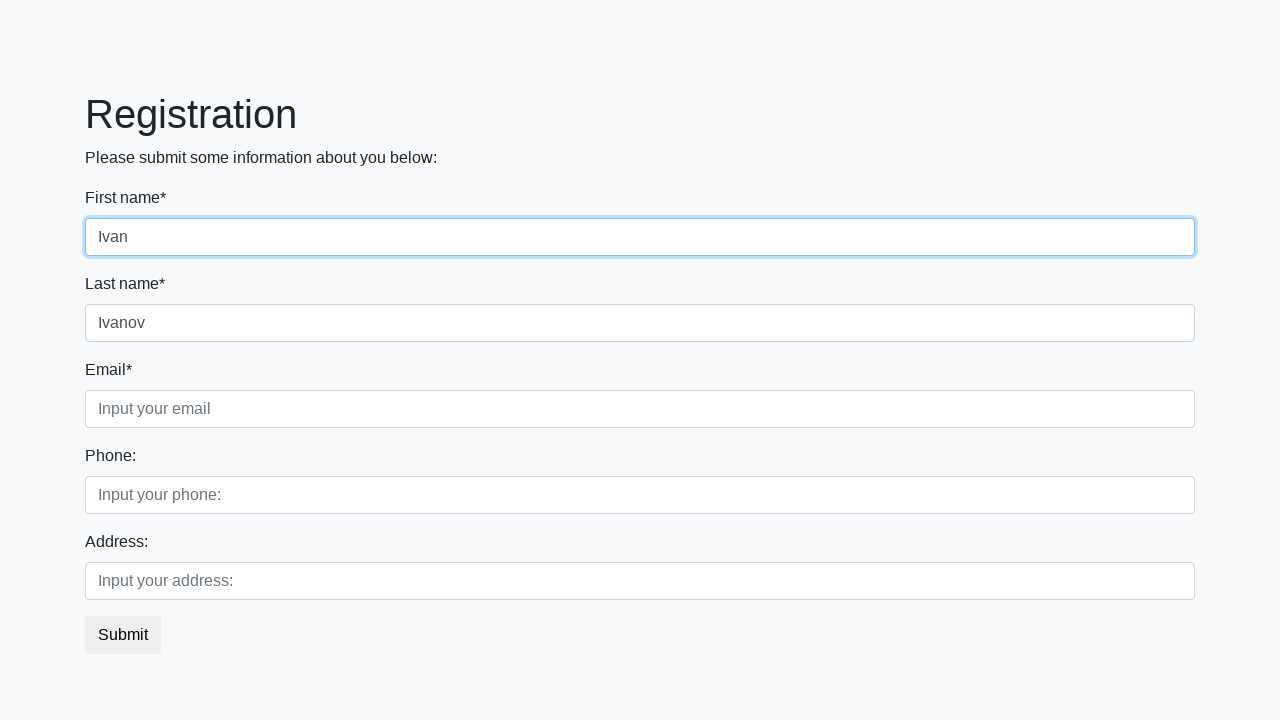

Filled email field with 'ivan@mail.ru' on input.form-control.third[placeholder='Input your email']
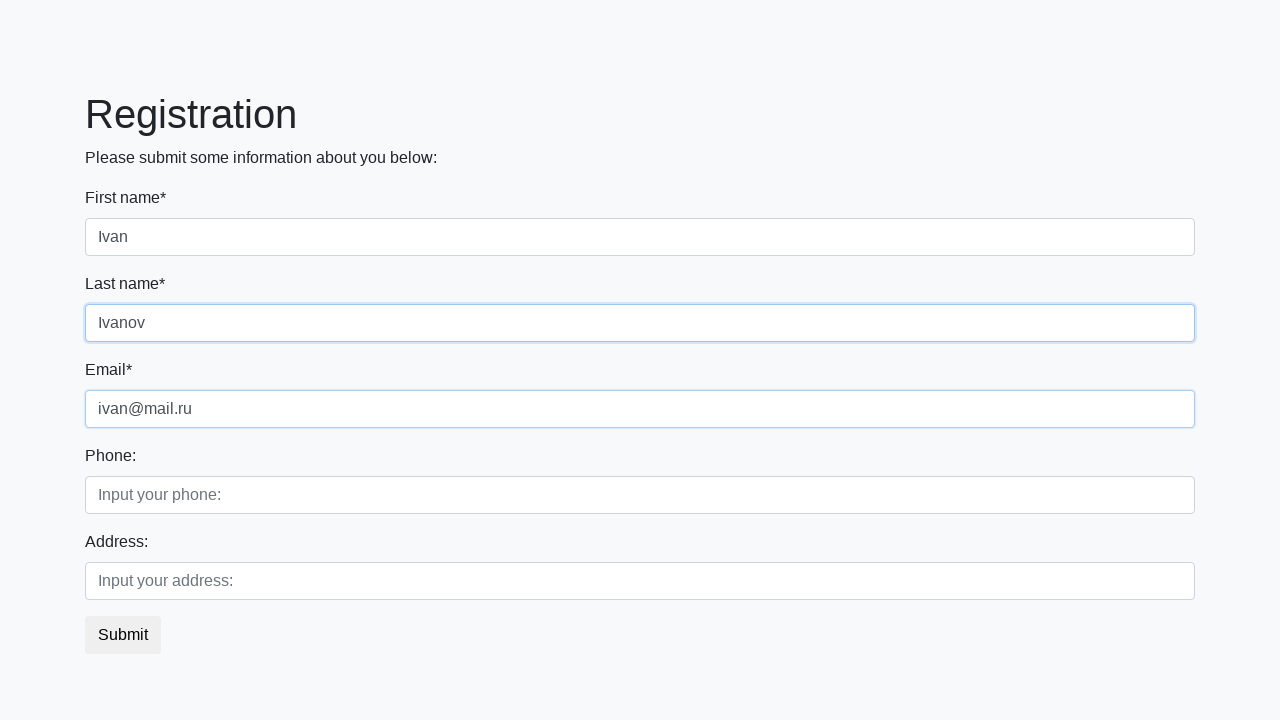

Clicked submit button to register at (123, 635) on .btn.btn-default
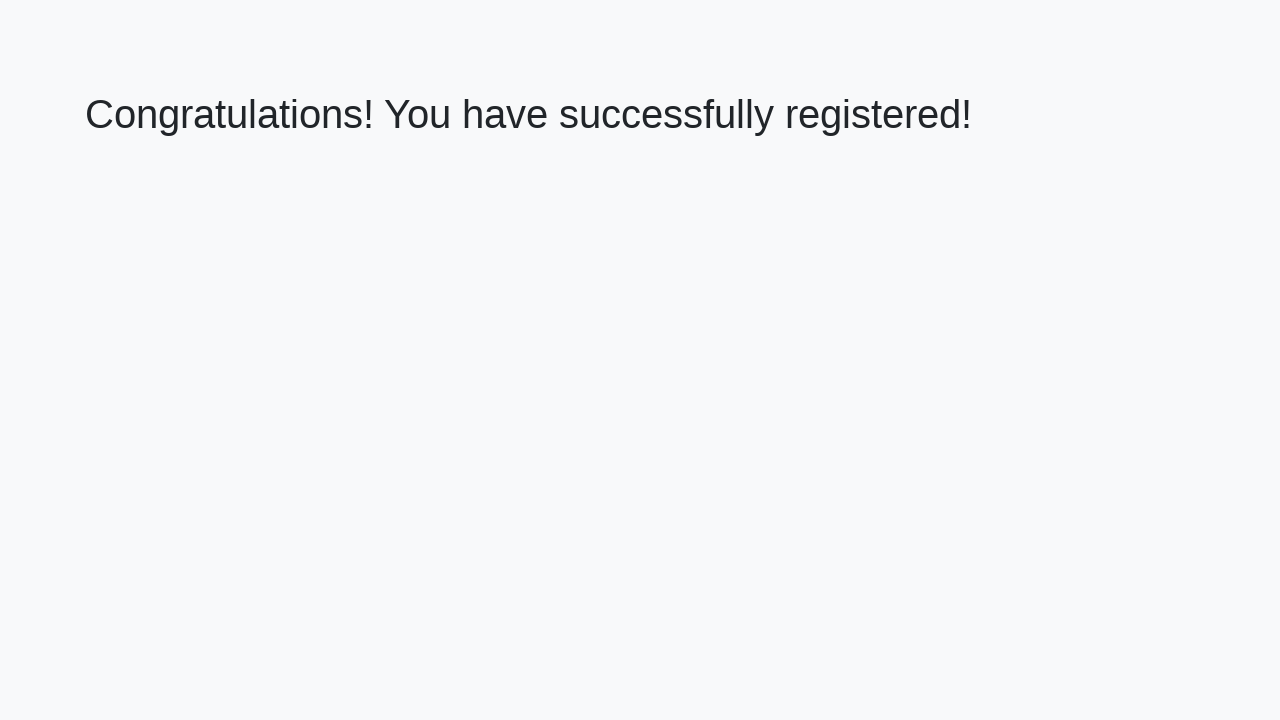

Success message header loaded
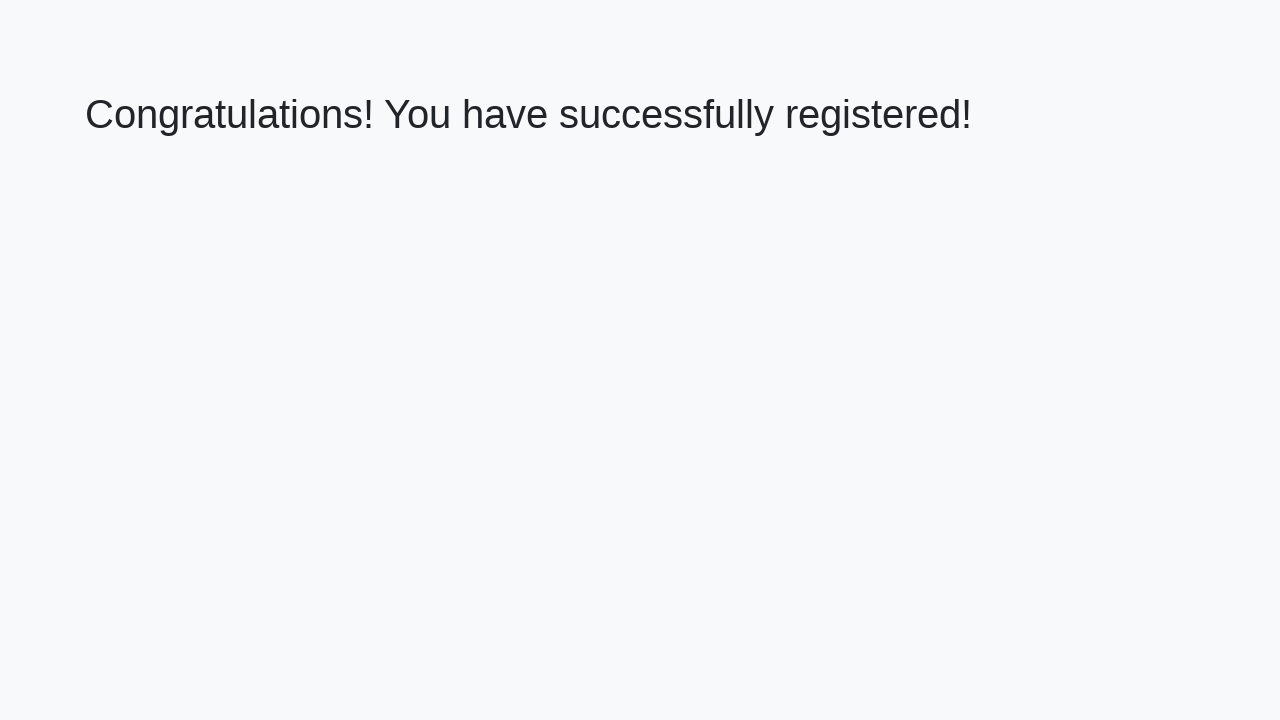

Retrieved success message text: 'Congratulations! You have successfully registered!'
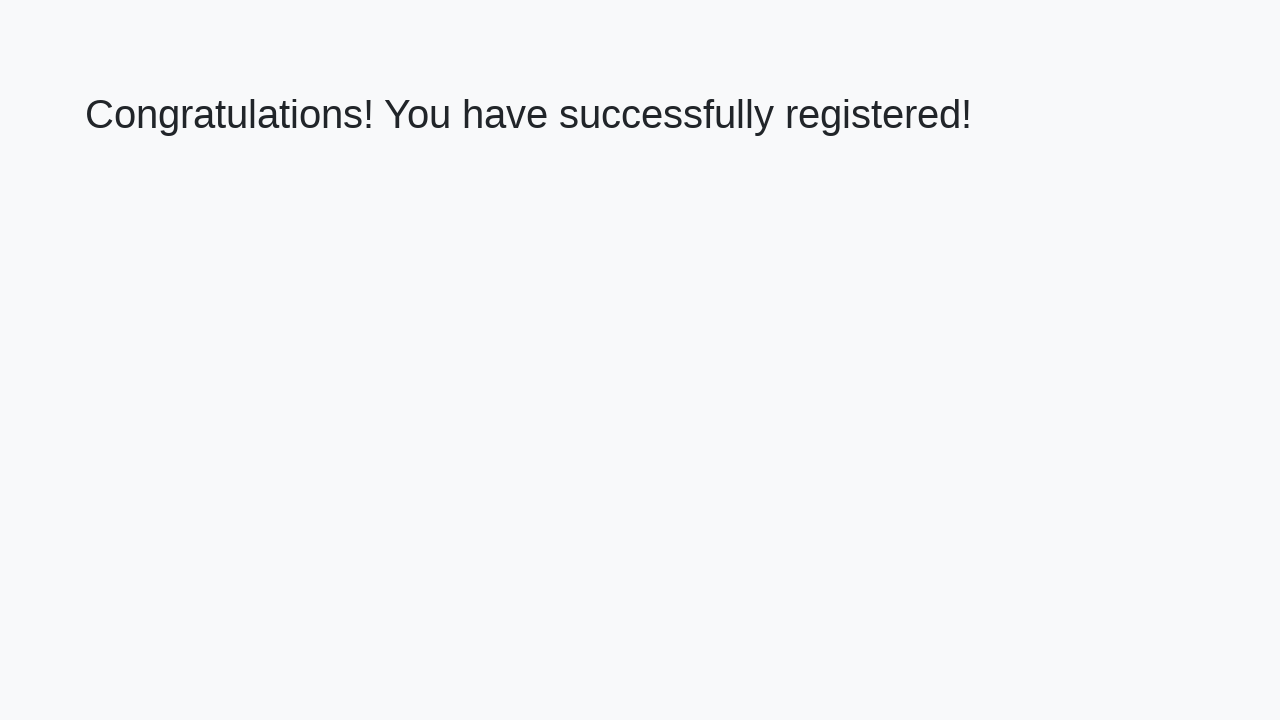

Verified success message matches expected text
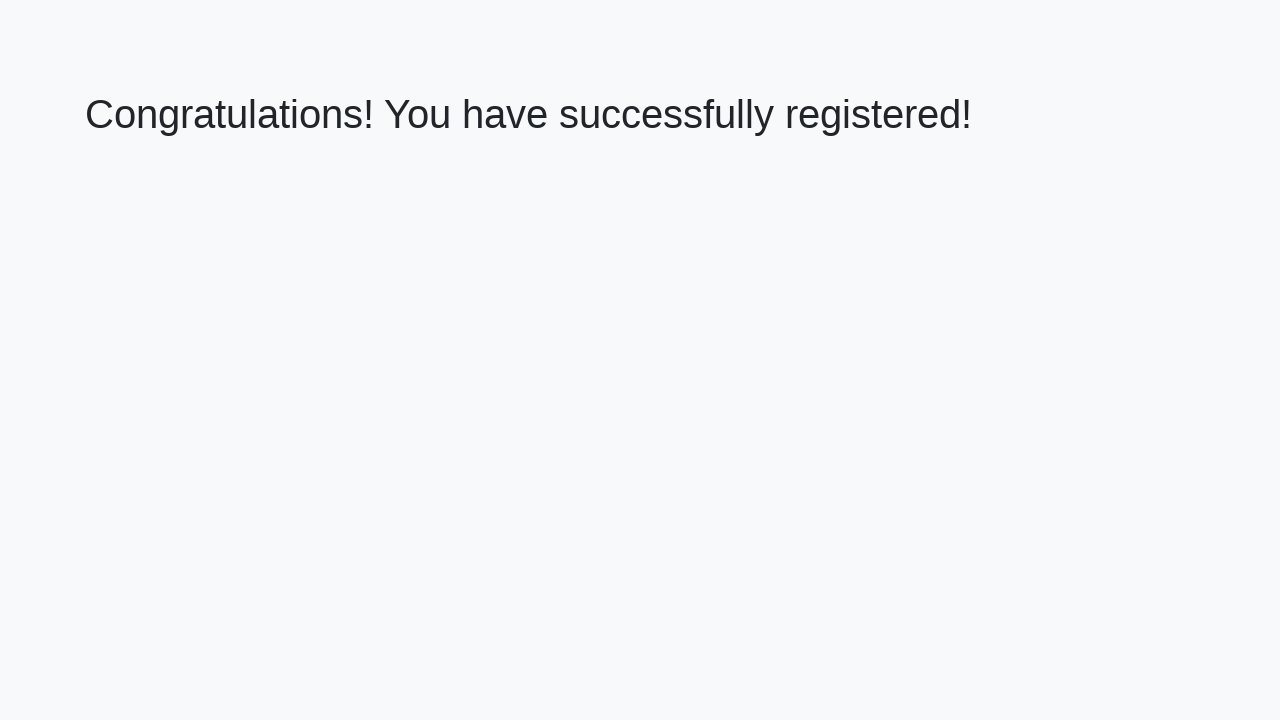

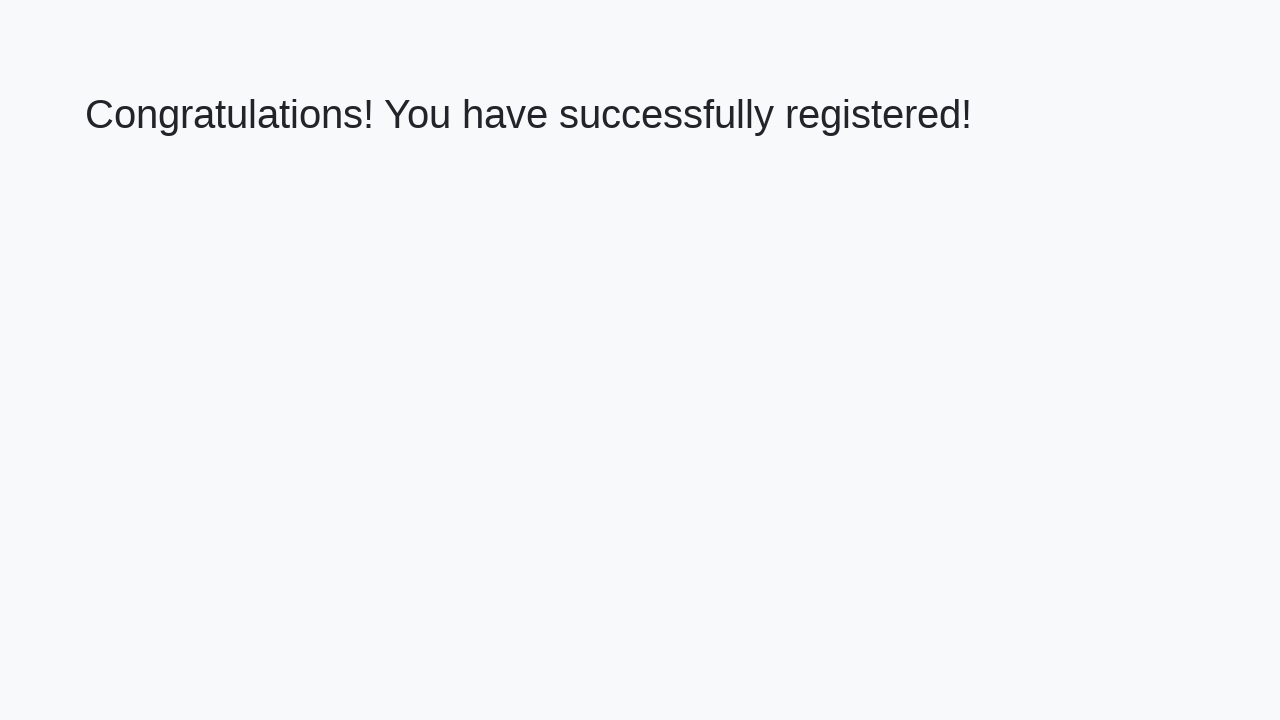